Tests a practice form by filling in the first name field with a value and clicking the submit button

Starting URL: https://formy-project.herokuapp.com/form

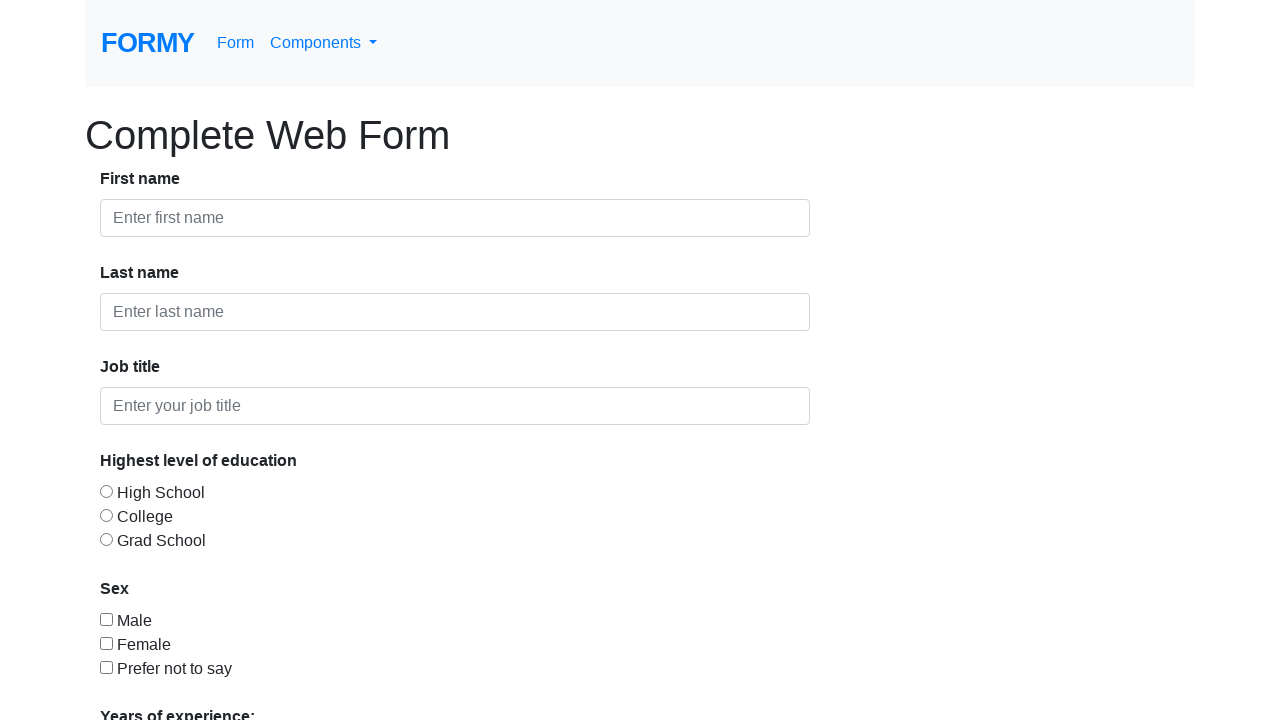

Filled first name field with 'Andrei' on #first-name
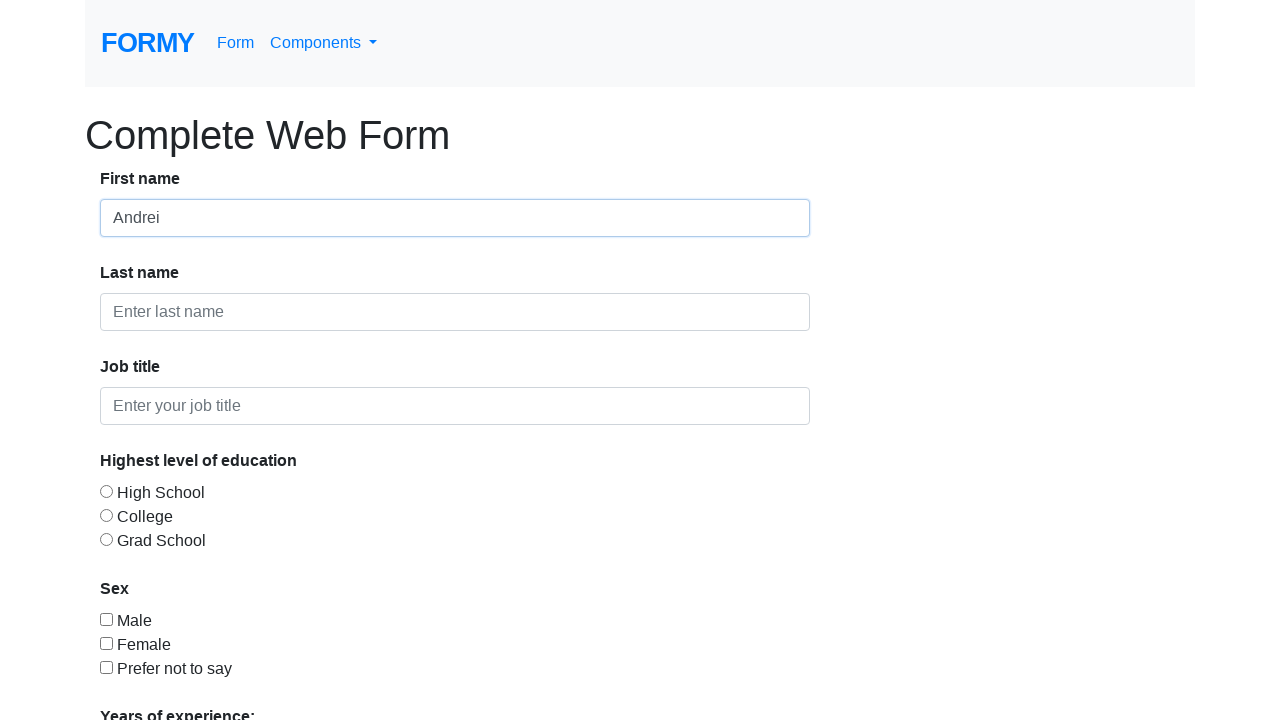

Clicked submit button at (148, 680) on a.btn.btn-lg.btn-primary
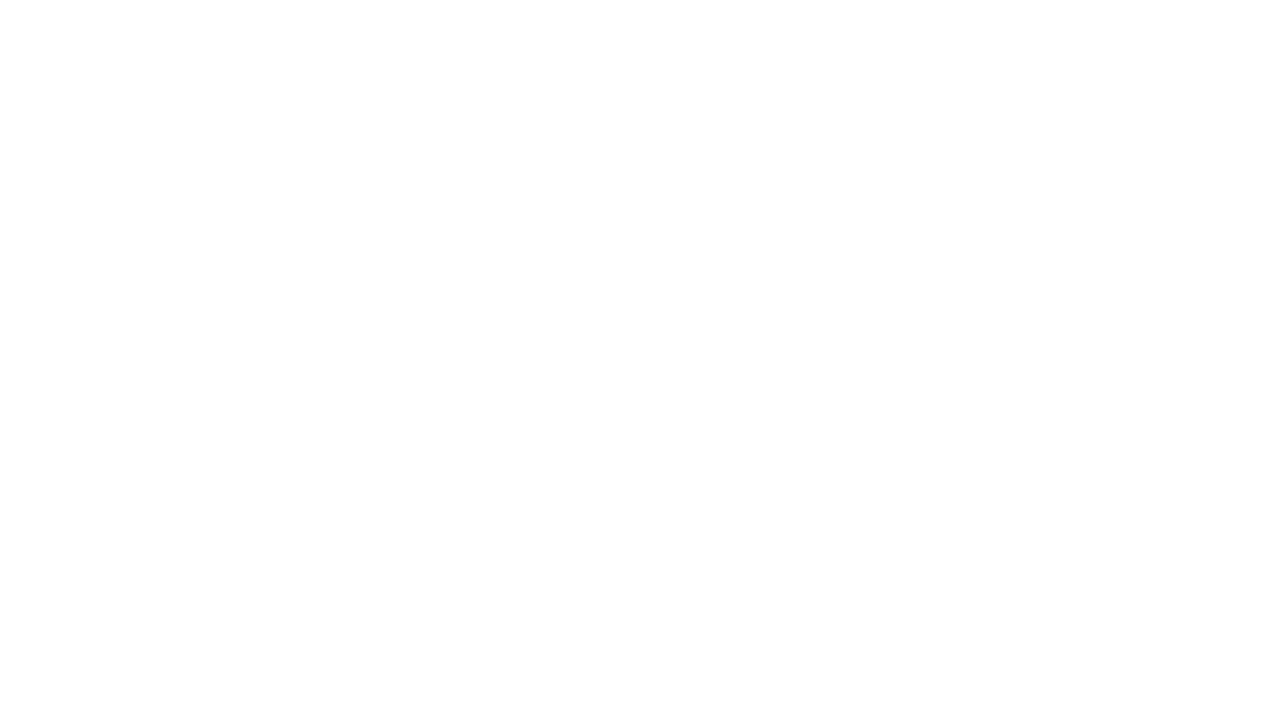

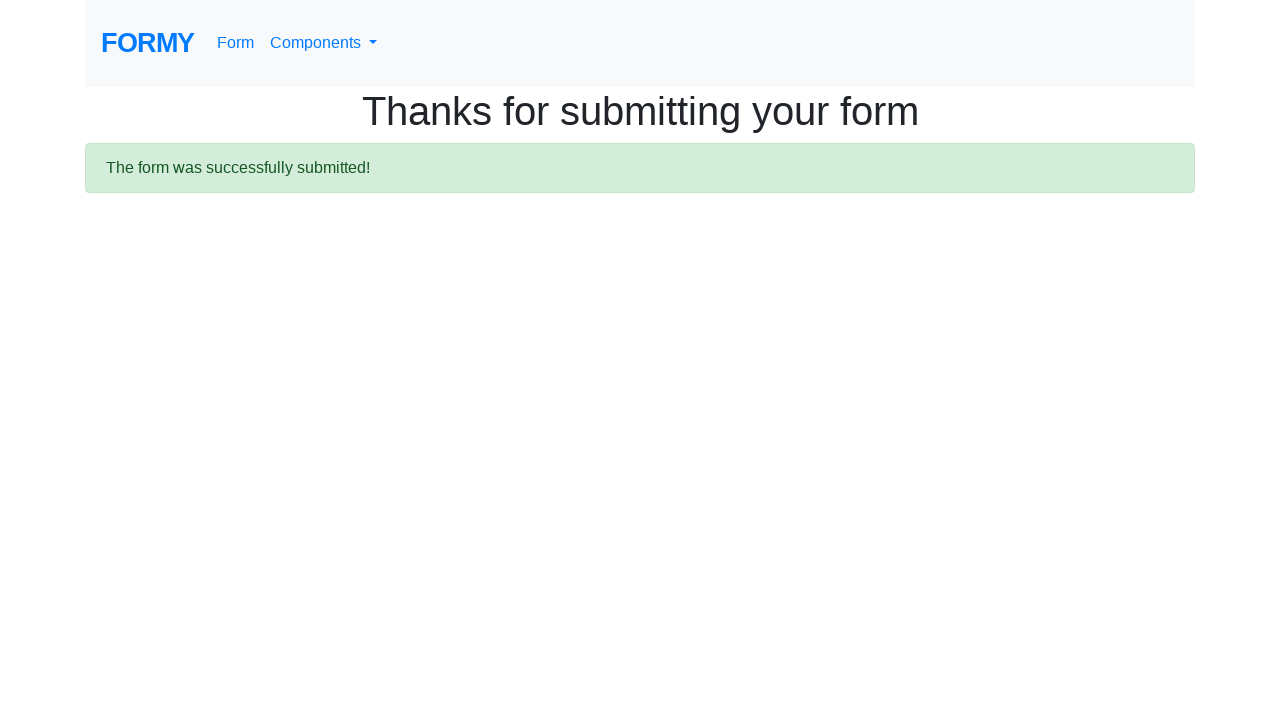